Tests dropdown select functionality by switching to an iframe and selecting an option by visible text from a dropdown menu

Starting URL: http://www.w3schools.com/tags/tryit.asp?filename=tryhtml_select

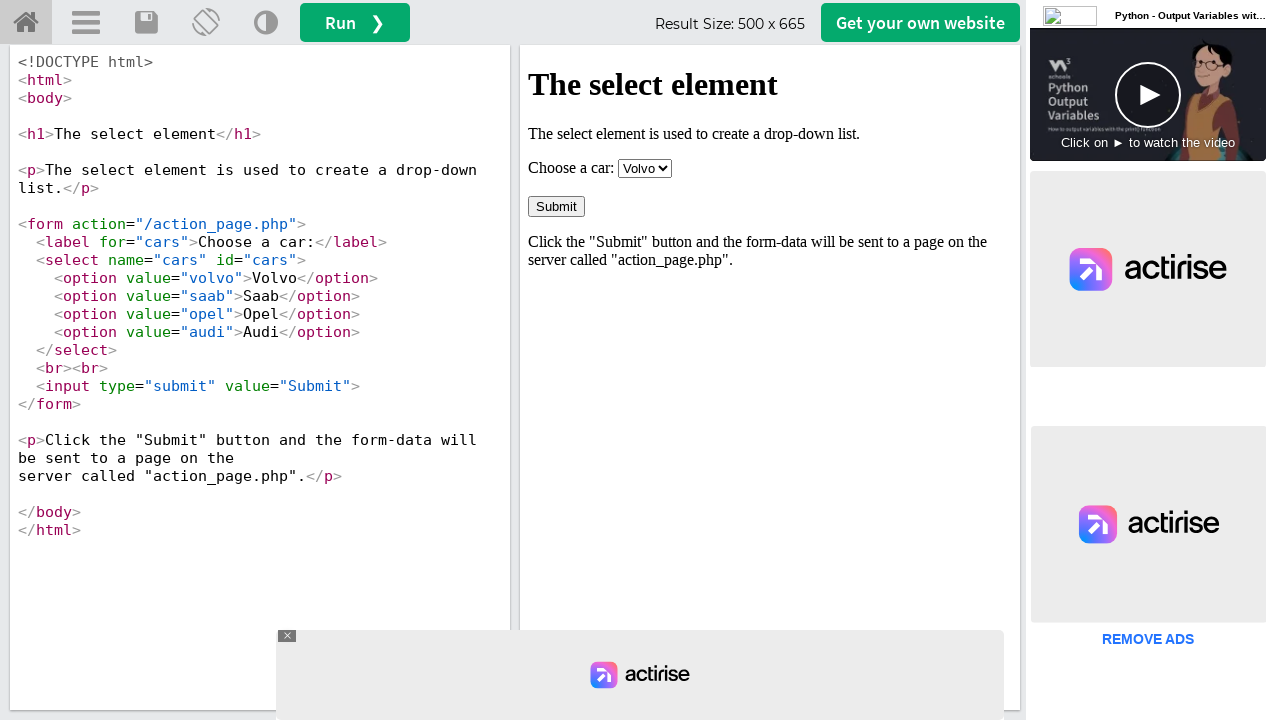

Located the first iframe on the page
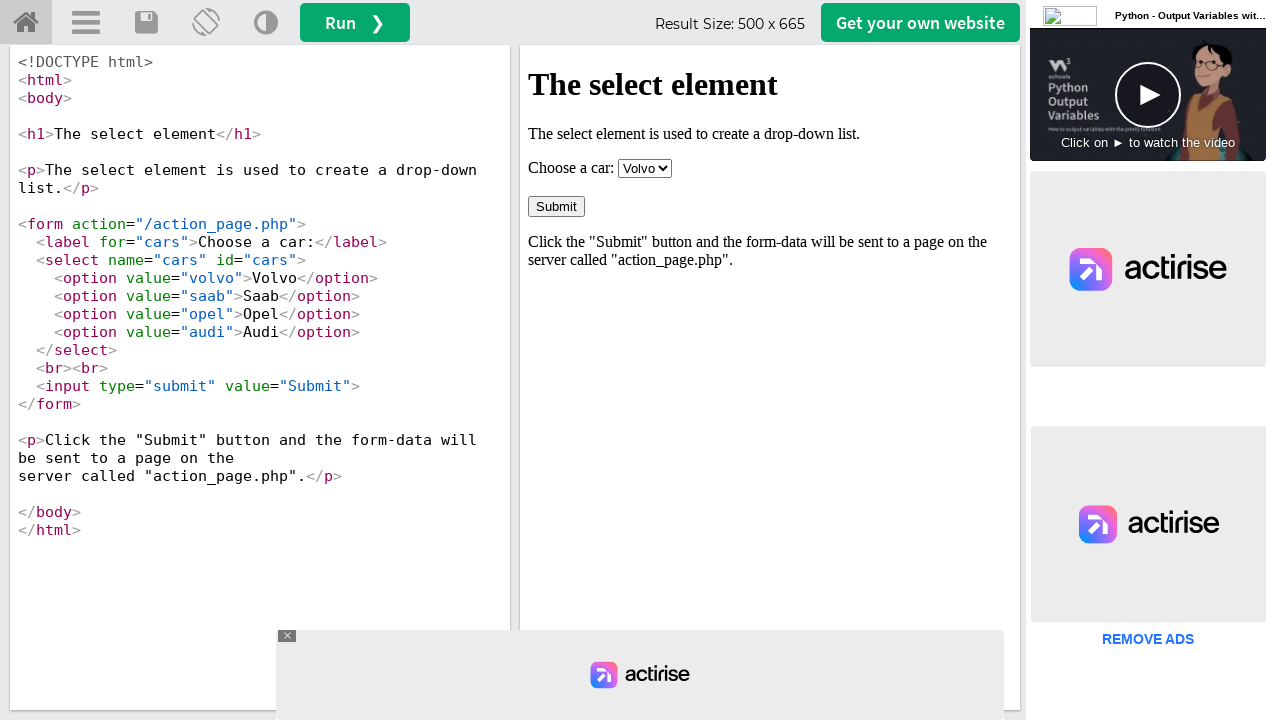

Select dropdown element became visible in iframe
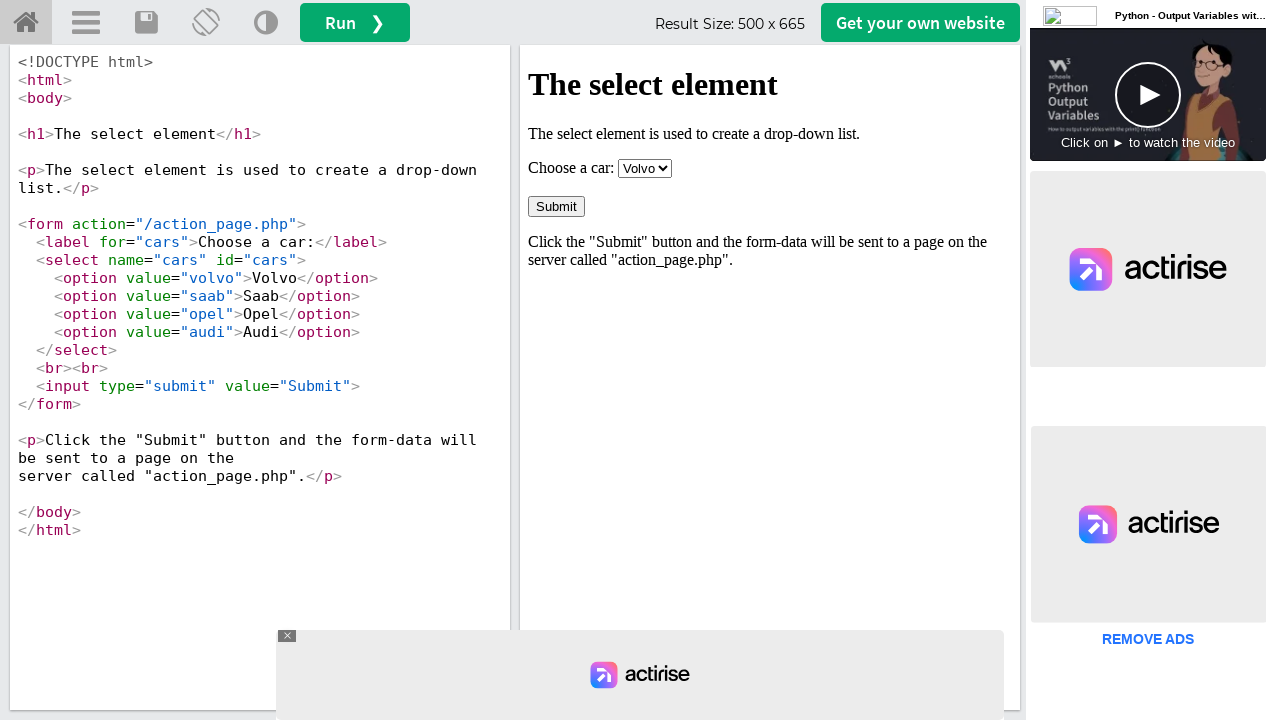

Selected 'Opel' from the dropdown menu on iframe >> nth=0 >> internal:control=enter-frame >> select
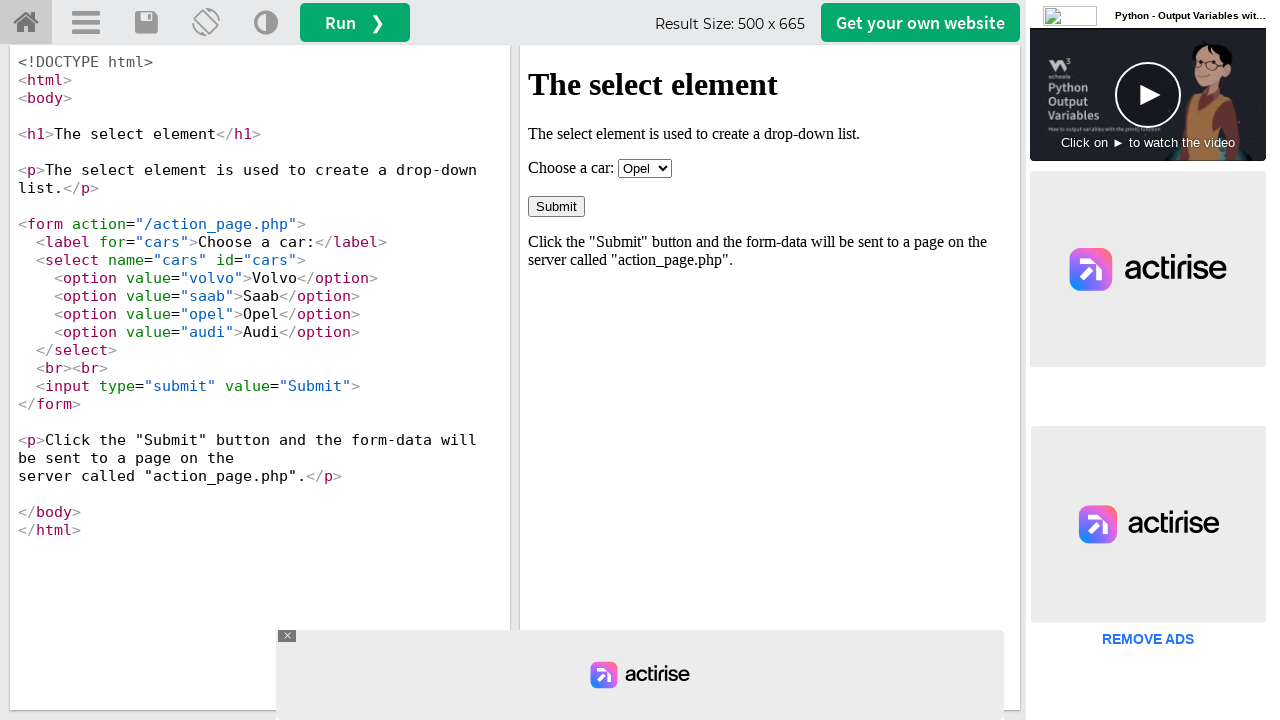

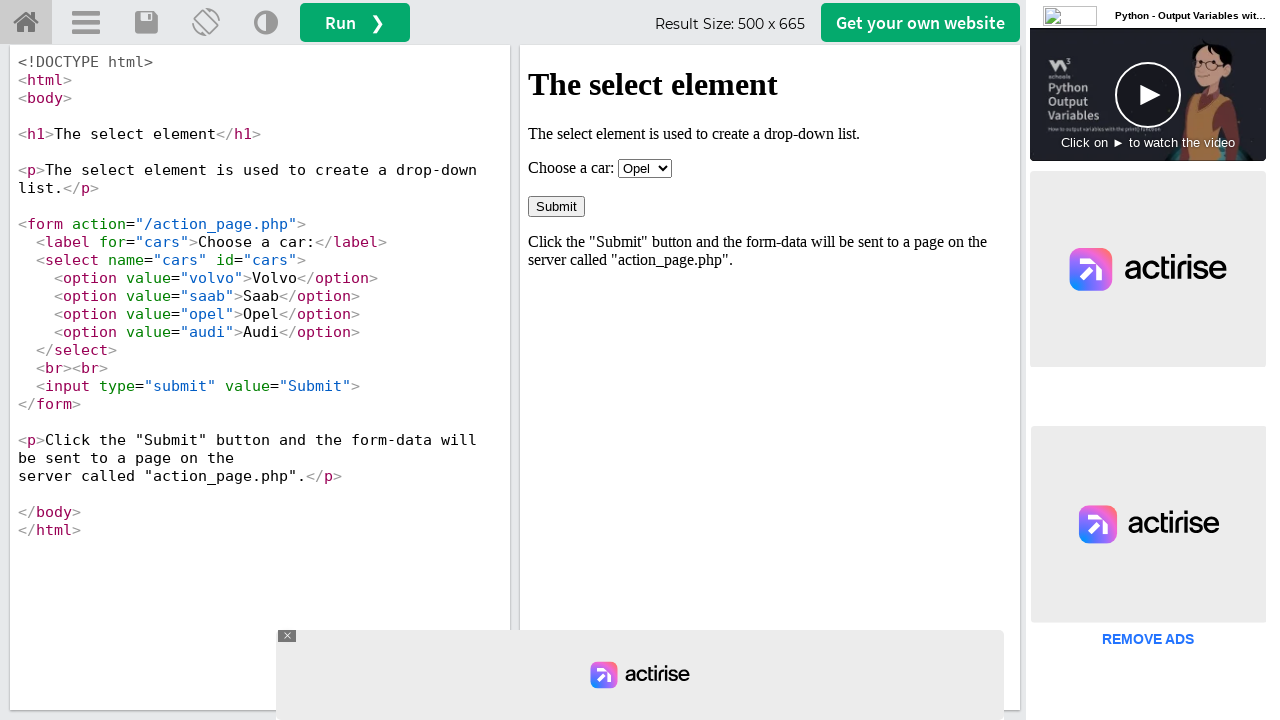